Opens a web page and takes a screenshot - demonstrates basic page navigation and screenshot functionality

Starting URL: https://example.com

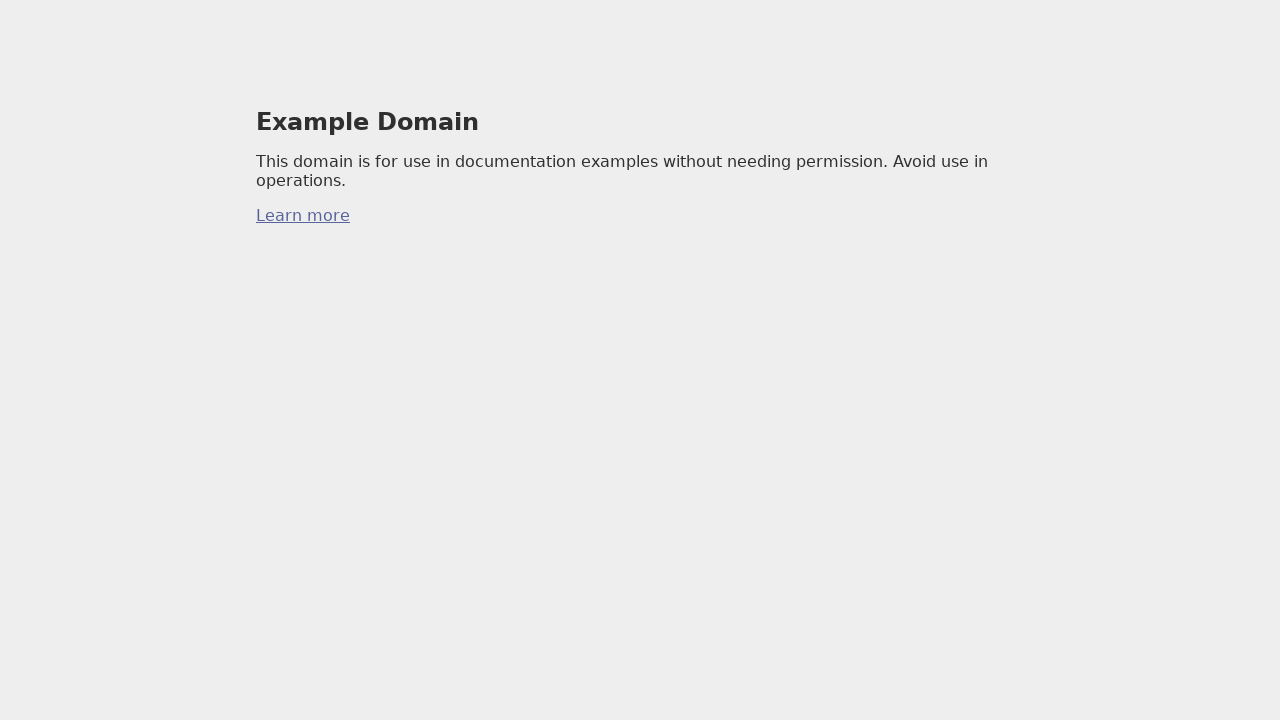

Waited for page to load with domcontentloaded state
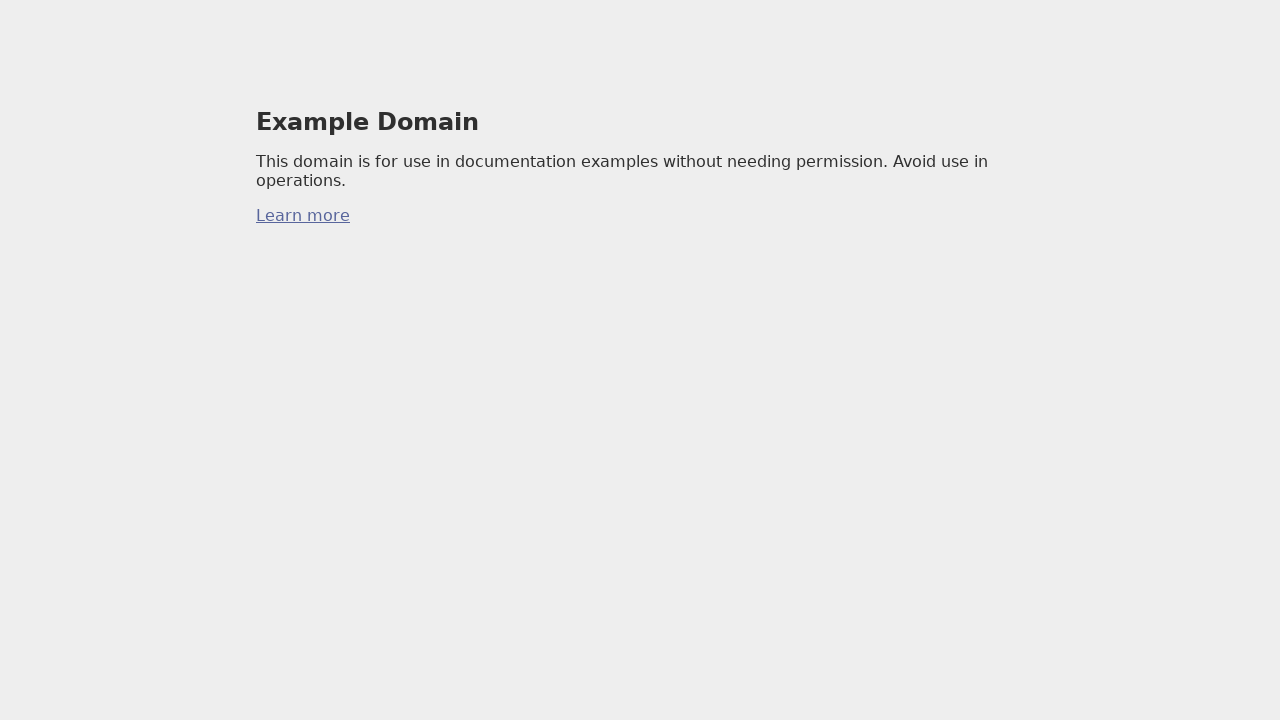

Took screenshot of example.com homepage
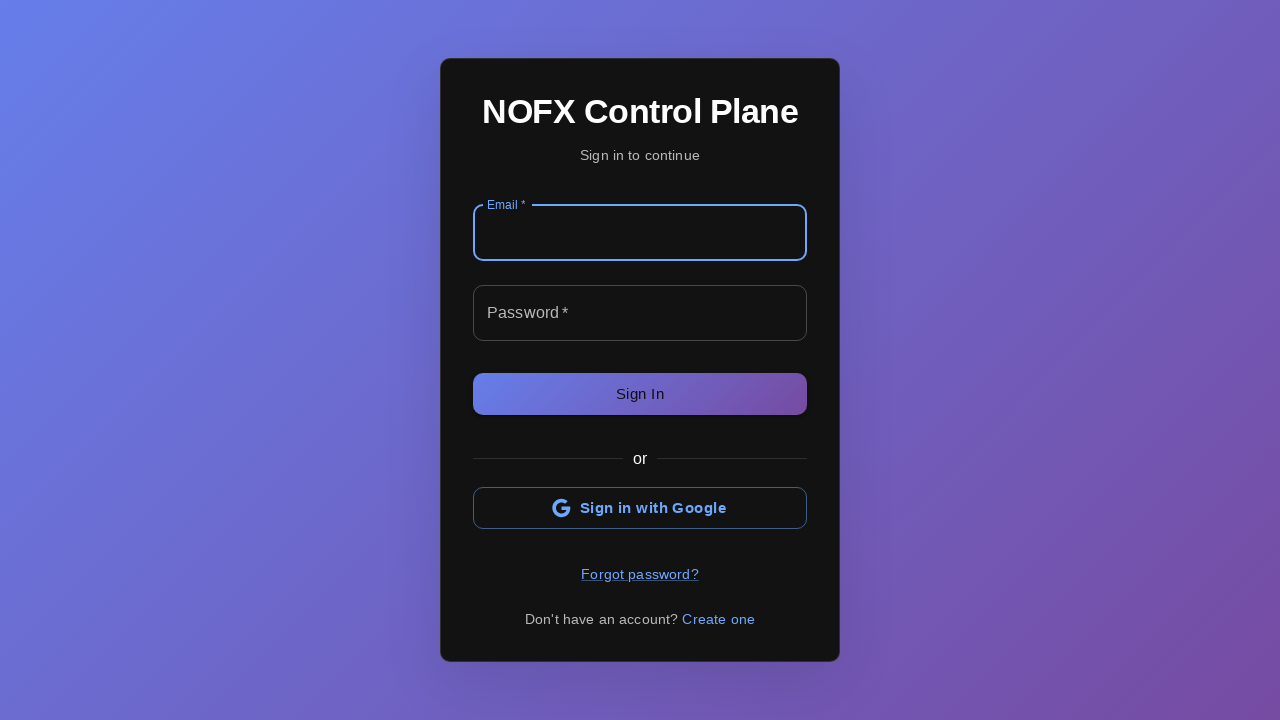

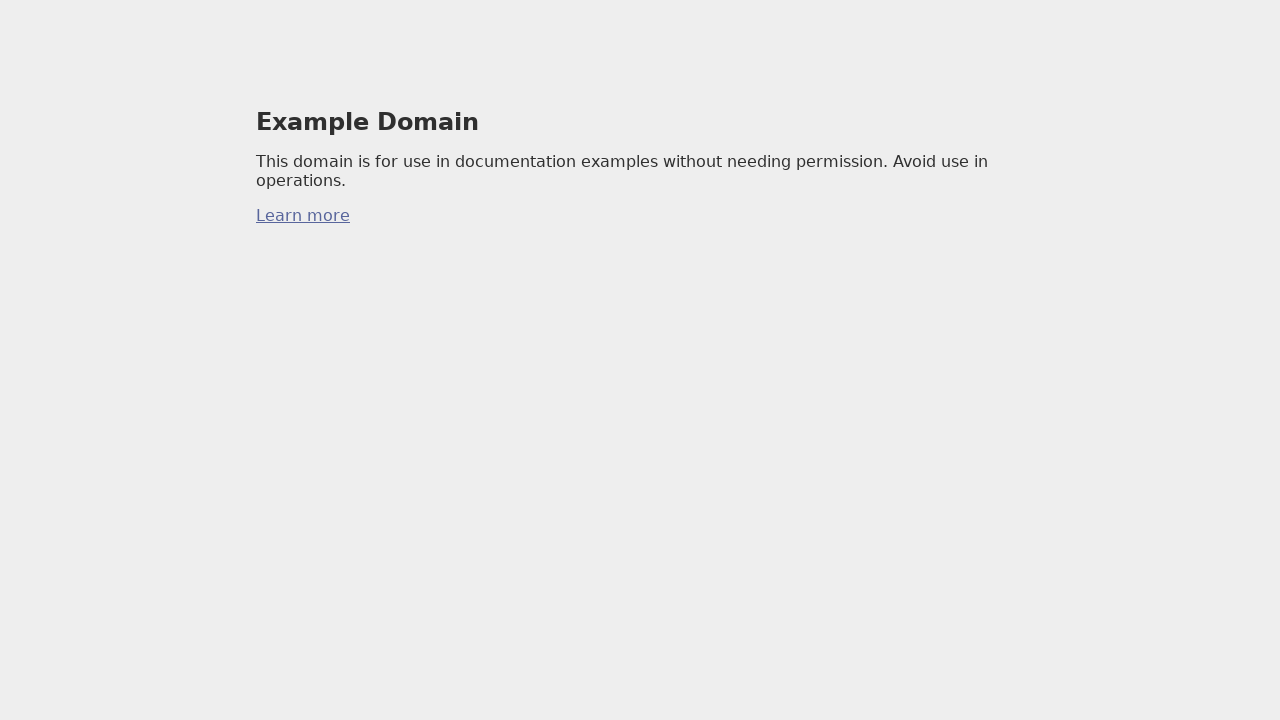